Tests that edits are saved when the edit input loses focus (blur event)

Starting URL: https://demo.playwright.dev/todomvc

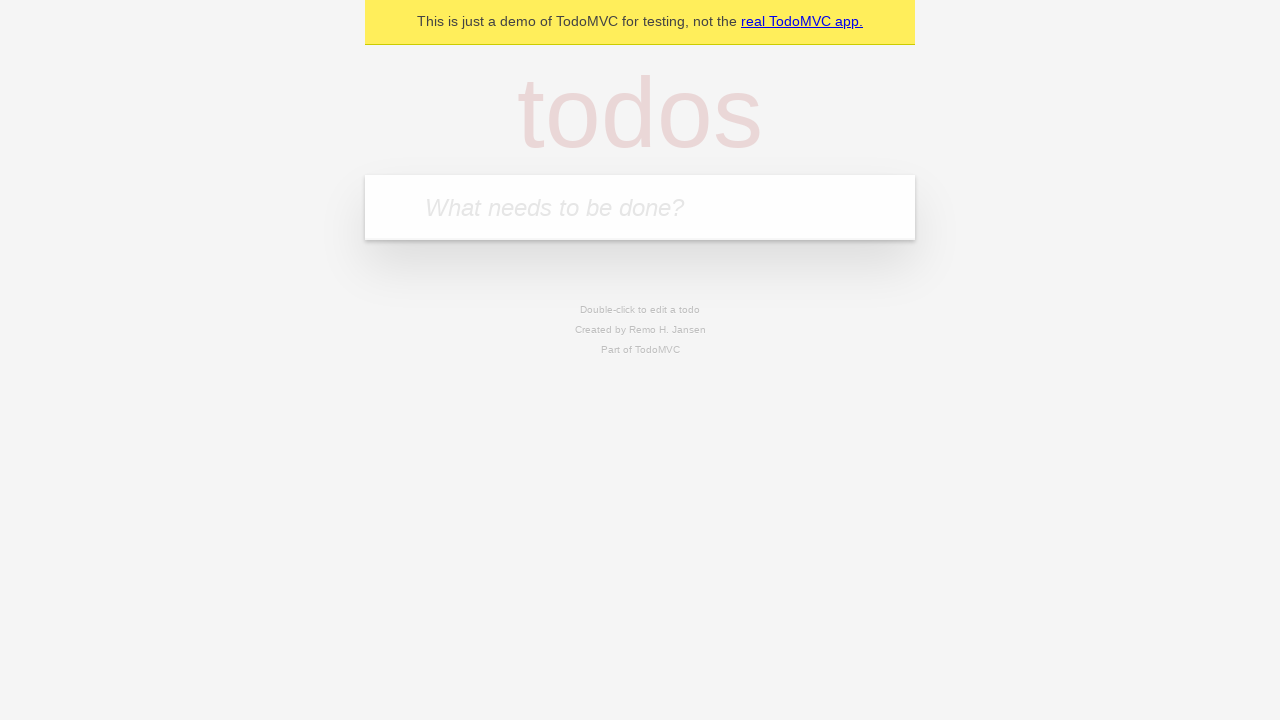

Filled input with first todo 'buy some cheese' on internal:attr=[placeholder="What needs to be done?"i]
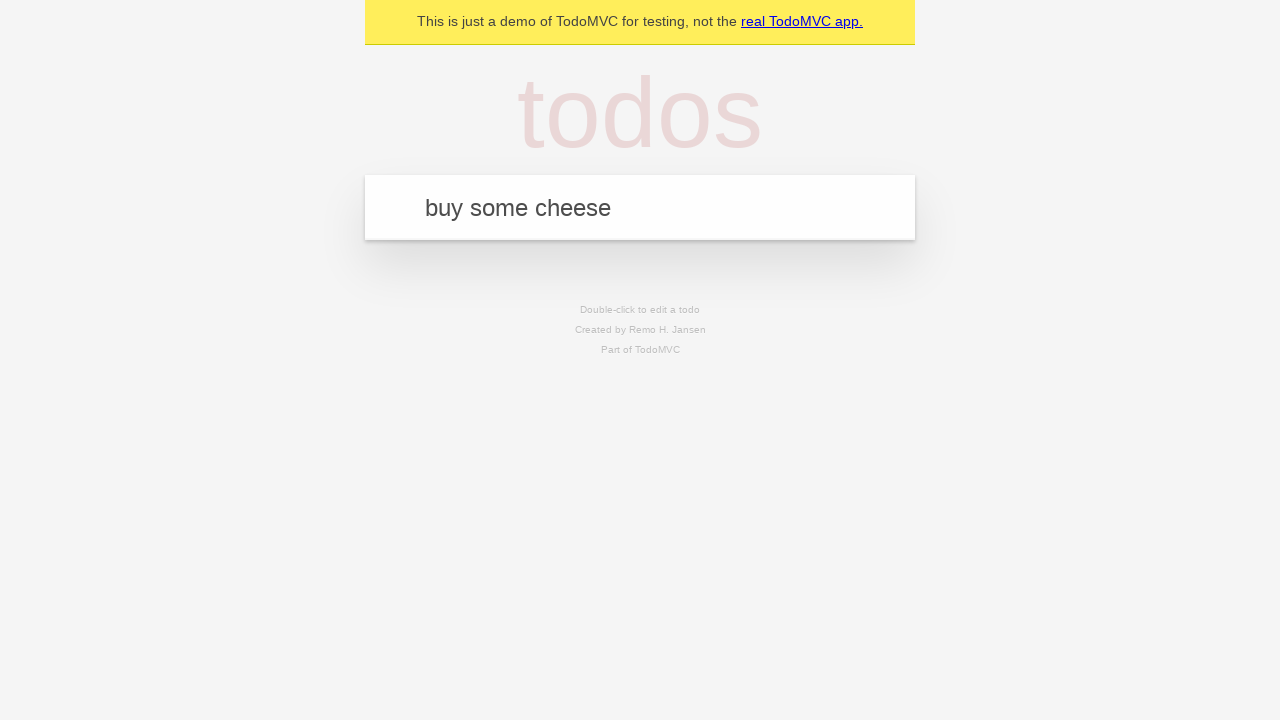

Pressed Enter to create first todo on internal:attr=[placeholder="What needs to be done?"i]
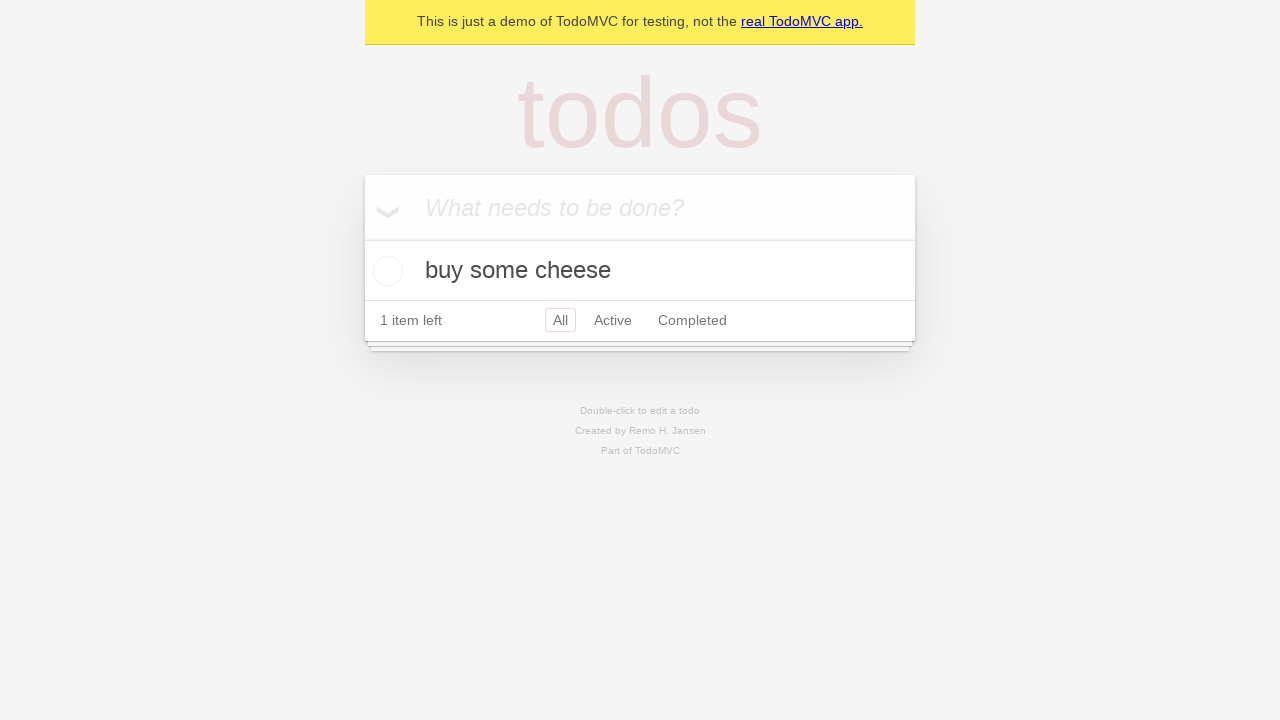

Filled input with second todo 'feed the cat' on internal:attr=[placeholder="What needs to be done?"i]
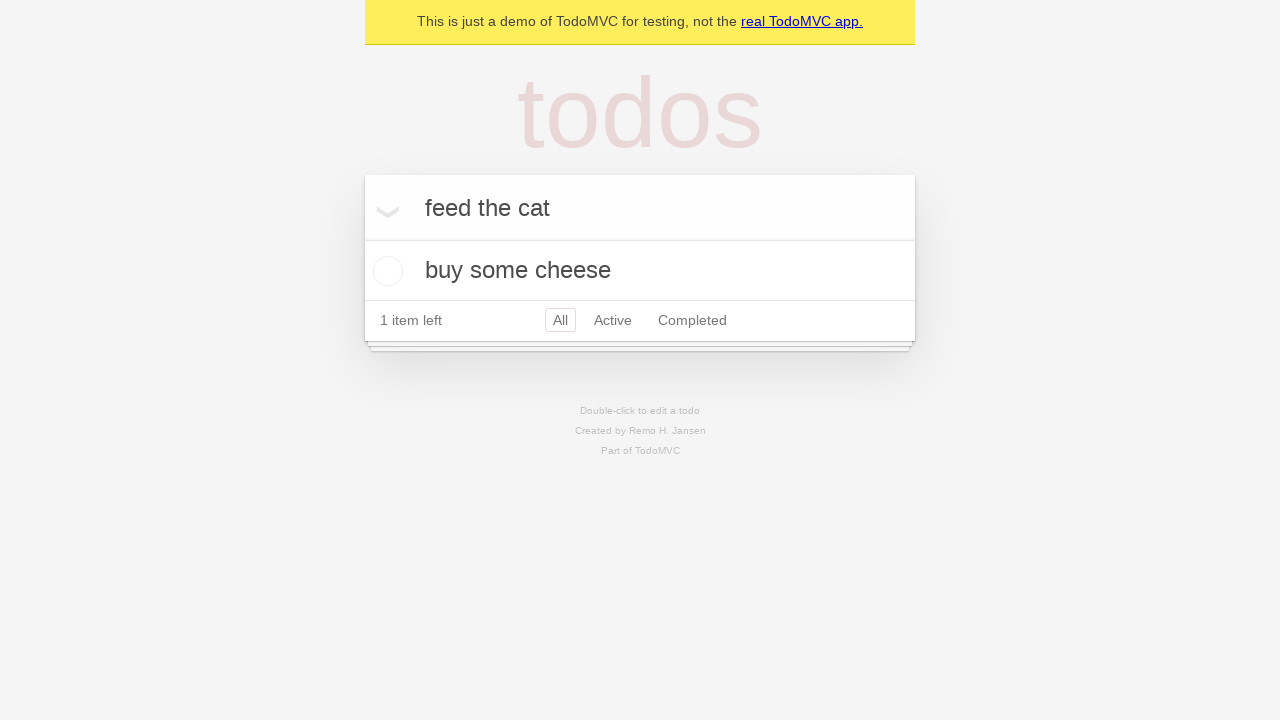

Pressed Enter to create second todo on internal:attr=[placeholder="What needs to be done?"i]
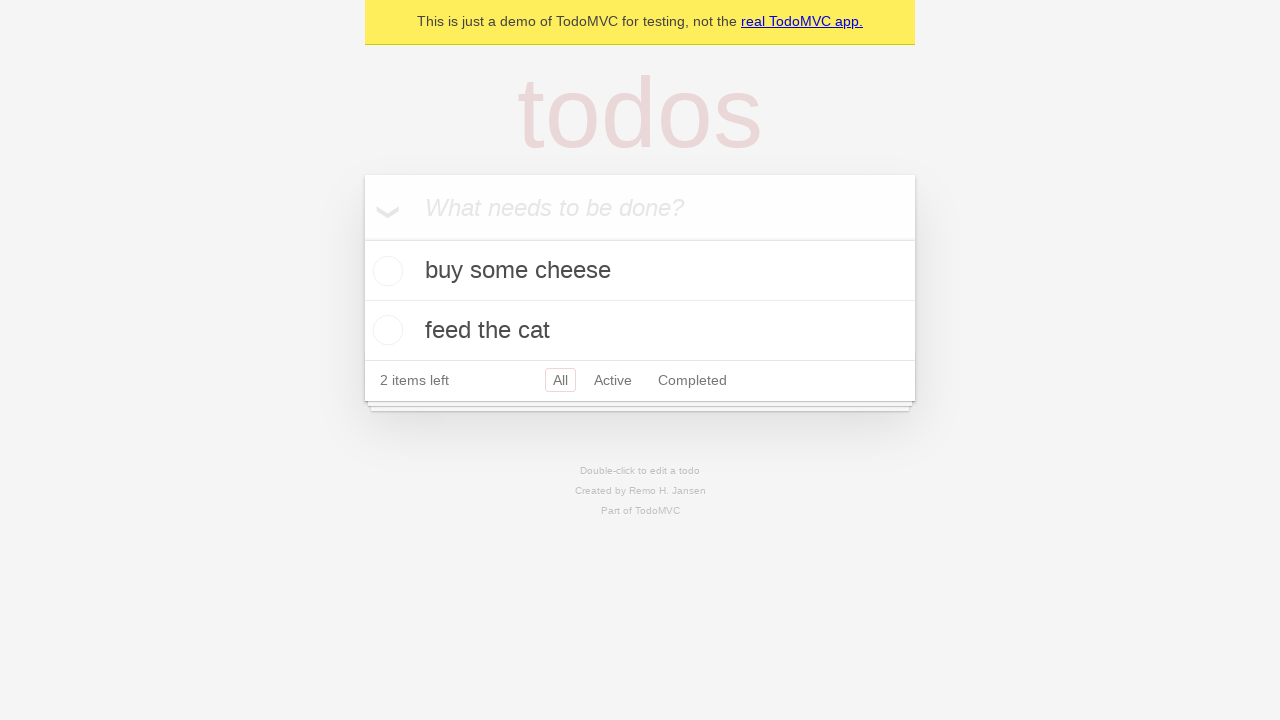

Filled input with third todo 'book a doctors appointment' on internal:attr=[placeholder="What needs to be done?"i]
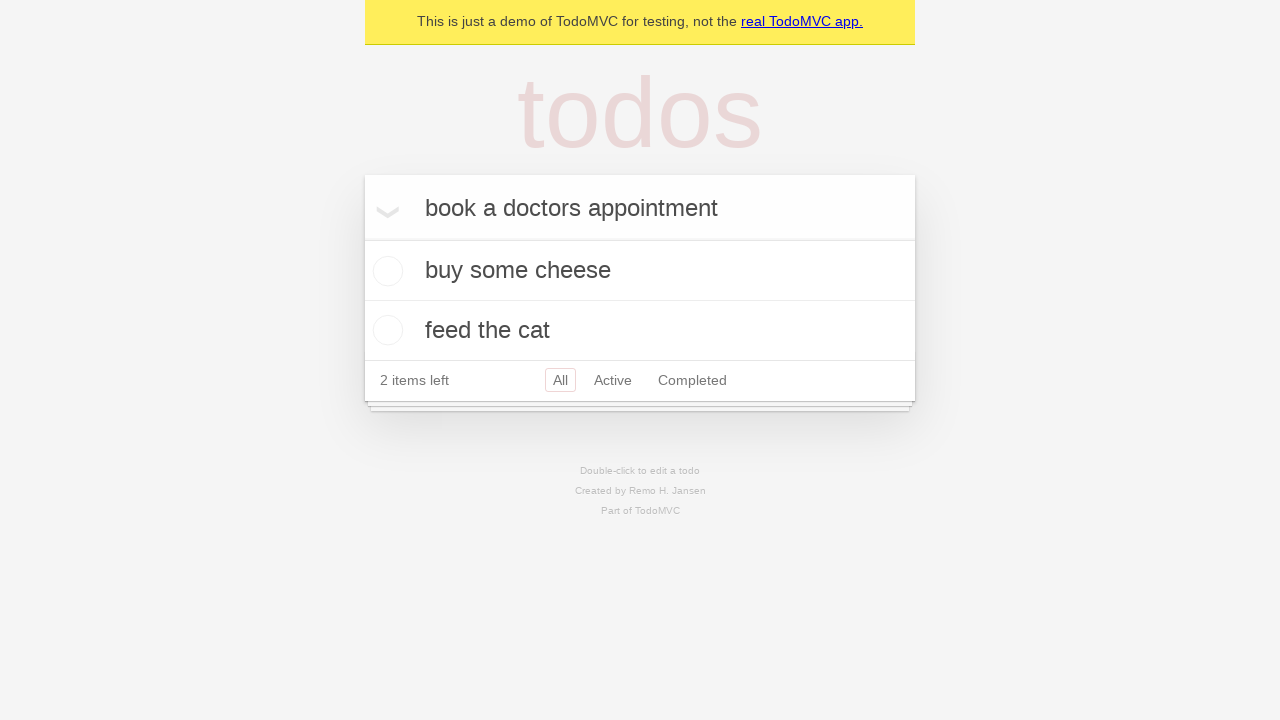

Pressed Enter to create third todo on internal:attr=[placeholder="What needs to be done?"i]
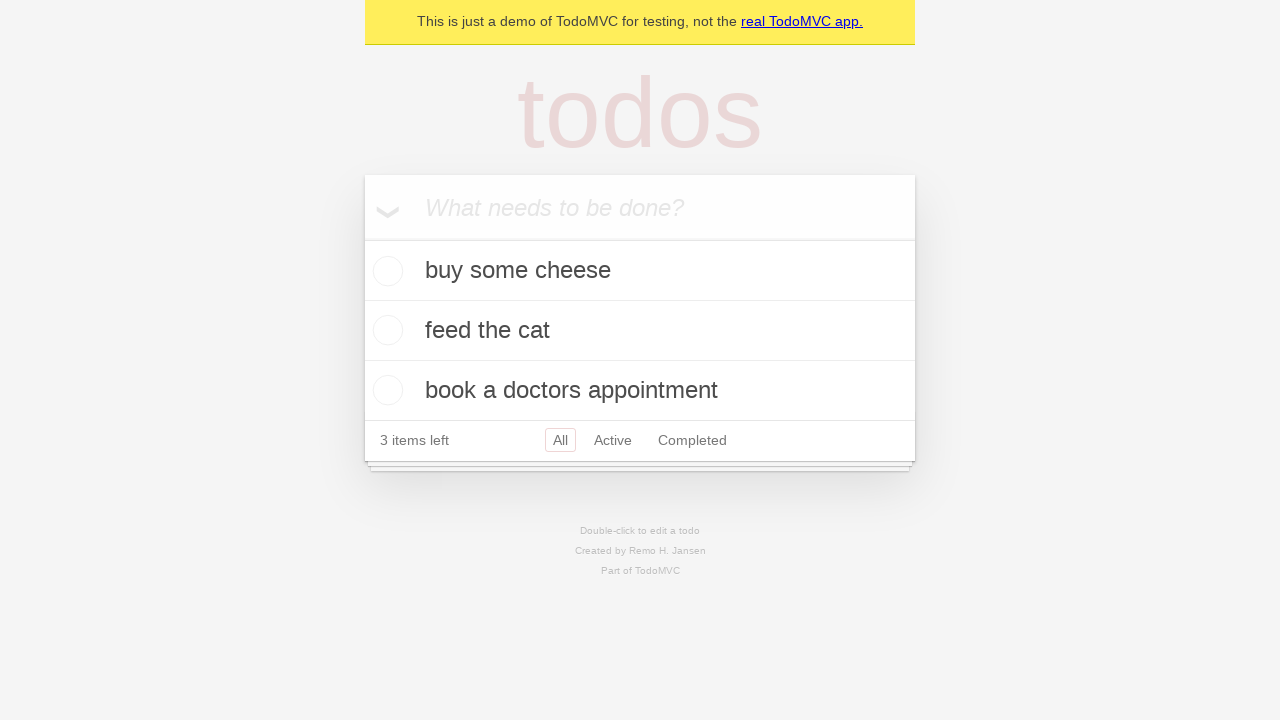

Double-clicked second todo item to enter edit mode at (640, 331) on internal:testid=[data-testid="todo-item"s] >> nth=1
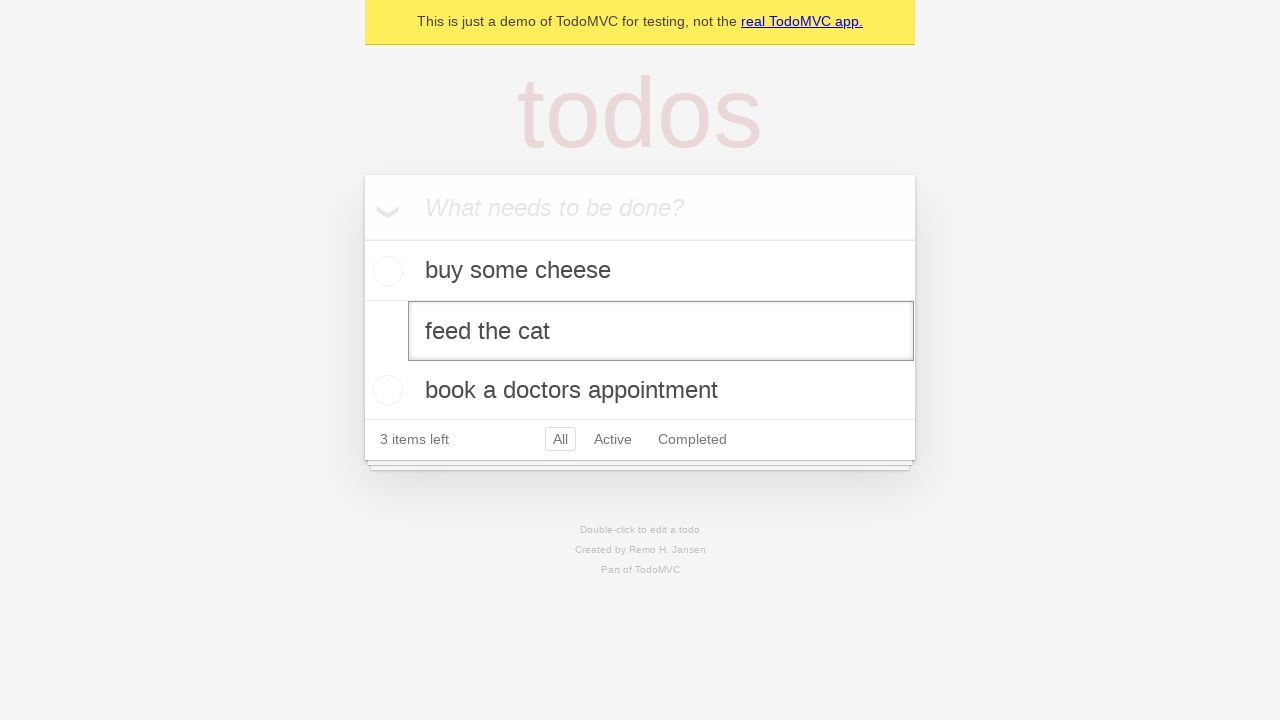

Edited todo text to 'buy some sausages' on internal:testid=[data-testid="todo-item"s] >> nth=1 >> internal:role=textbox[nam
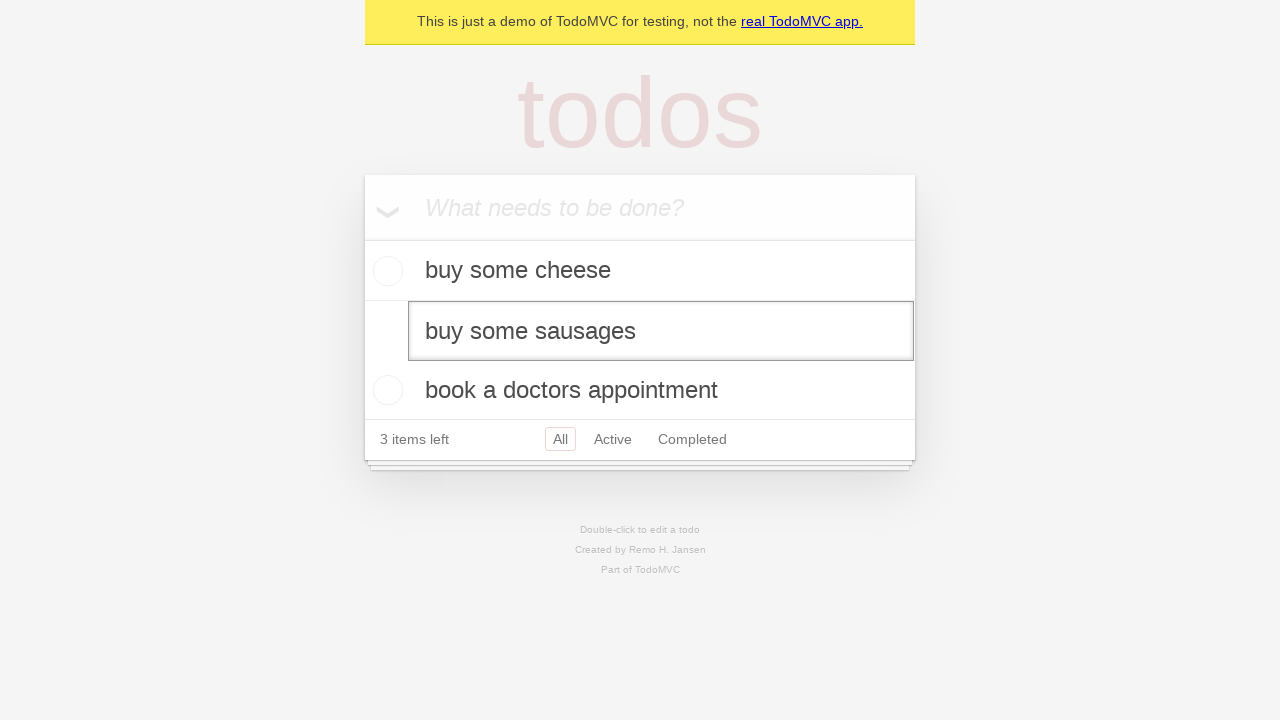

Triggered blur event to save the edited todo
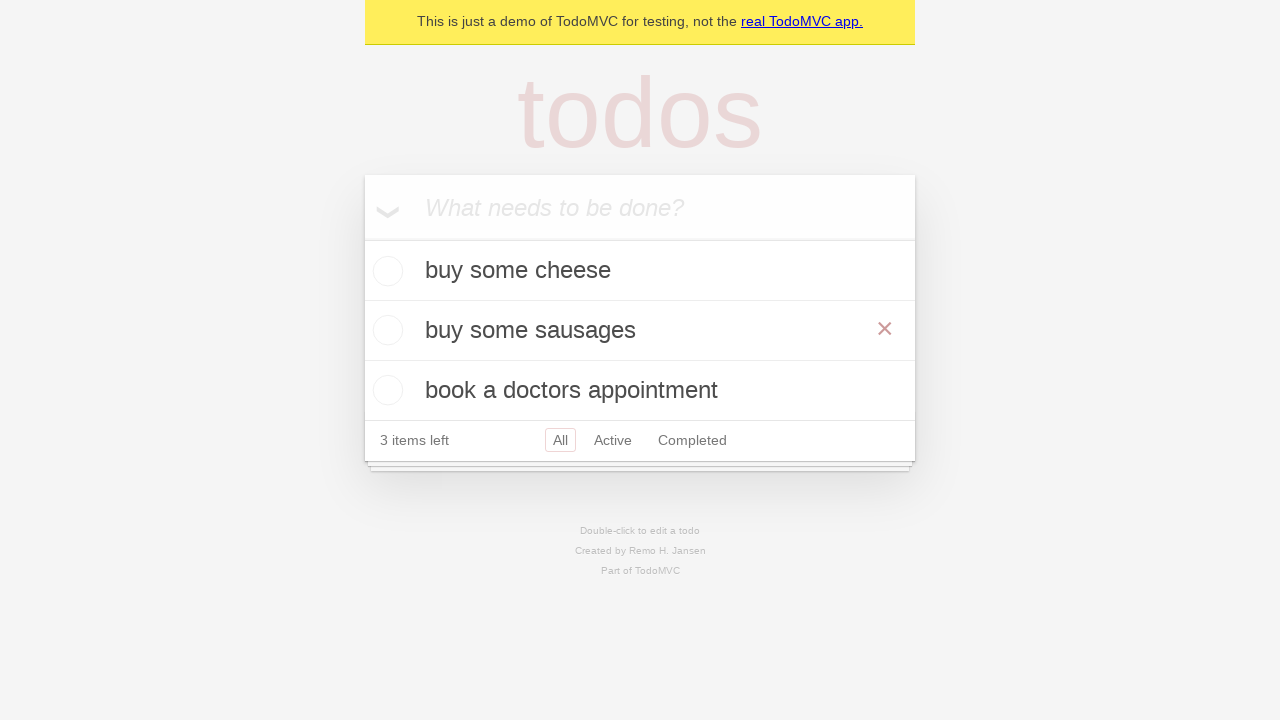

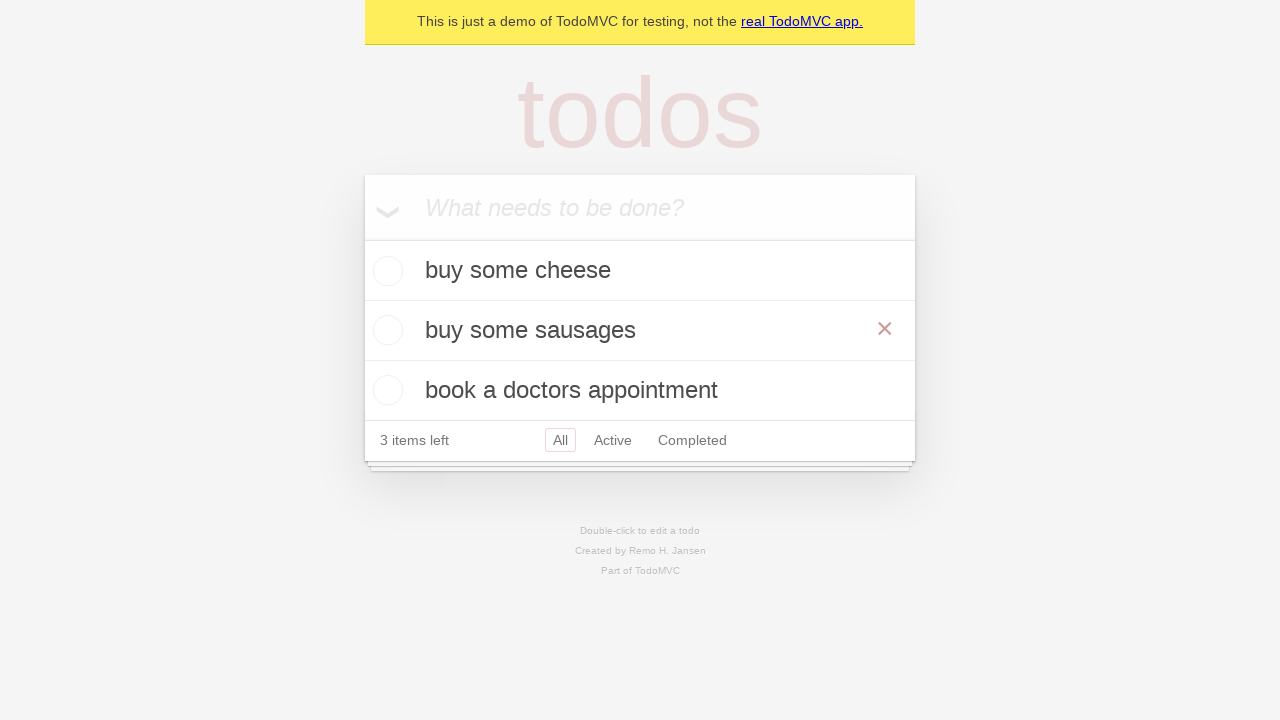